Tests alert handling by clicking a button that triggers a delayed alert, verifying the alert text, and accepting it

Starting URL: https://demoqa.com/browser-windows

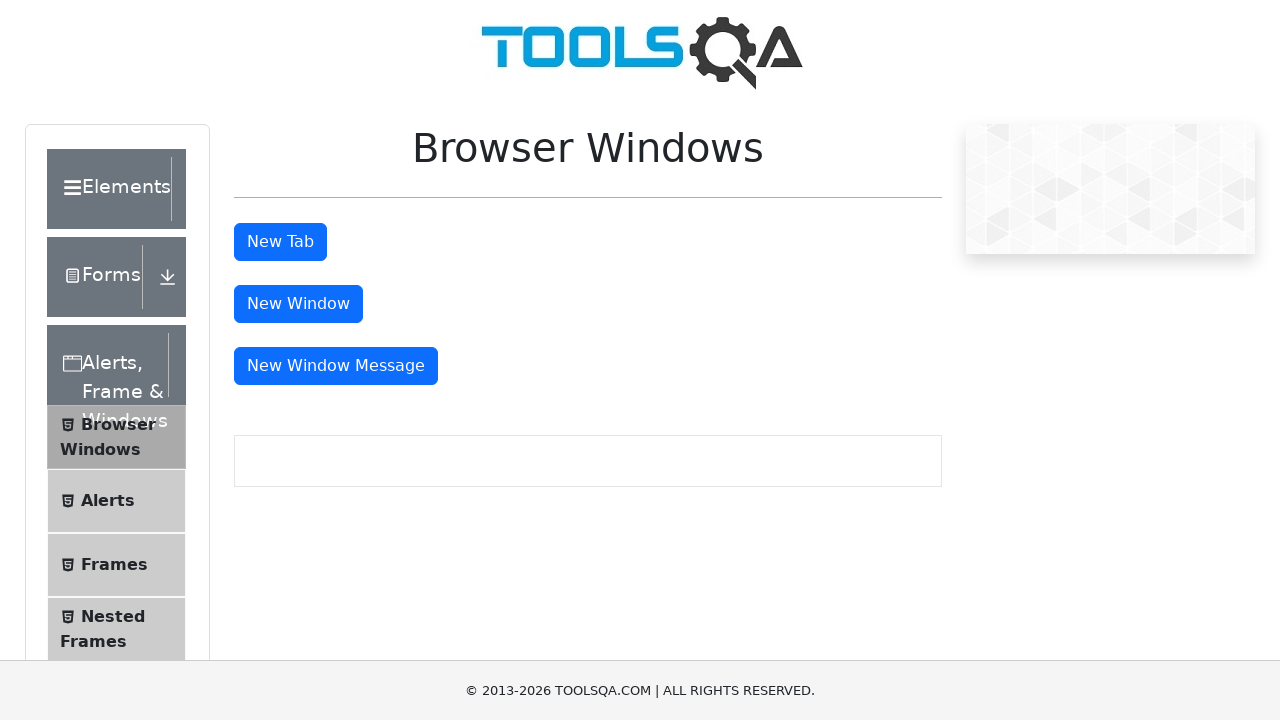

Clicked on Alerts menu item at (108, 501) on xpath=//span[text()='Alerts']
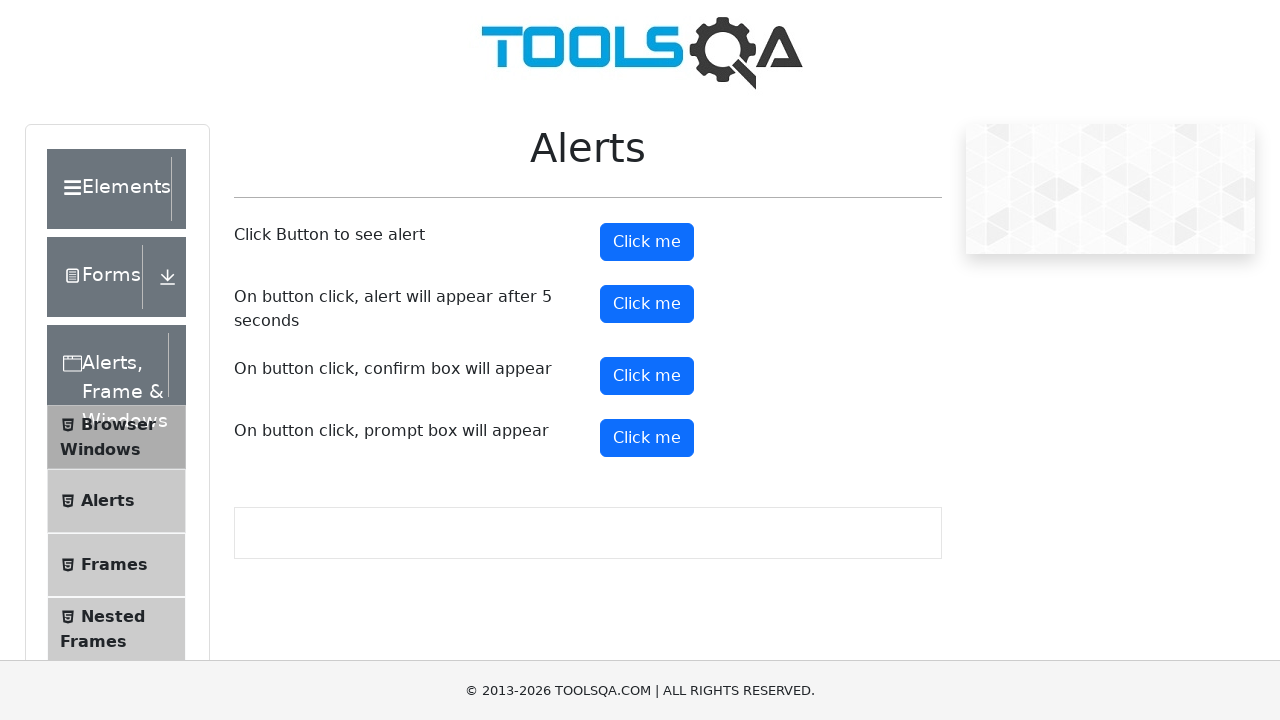

Clicked button to trigger delayed alert at (647, 304) on #timerAlertButton
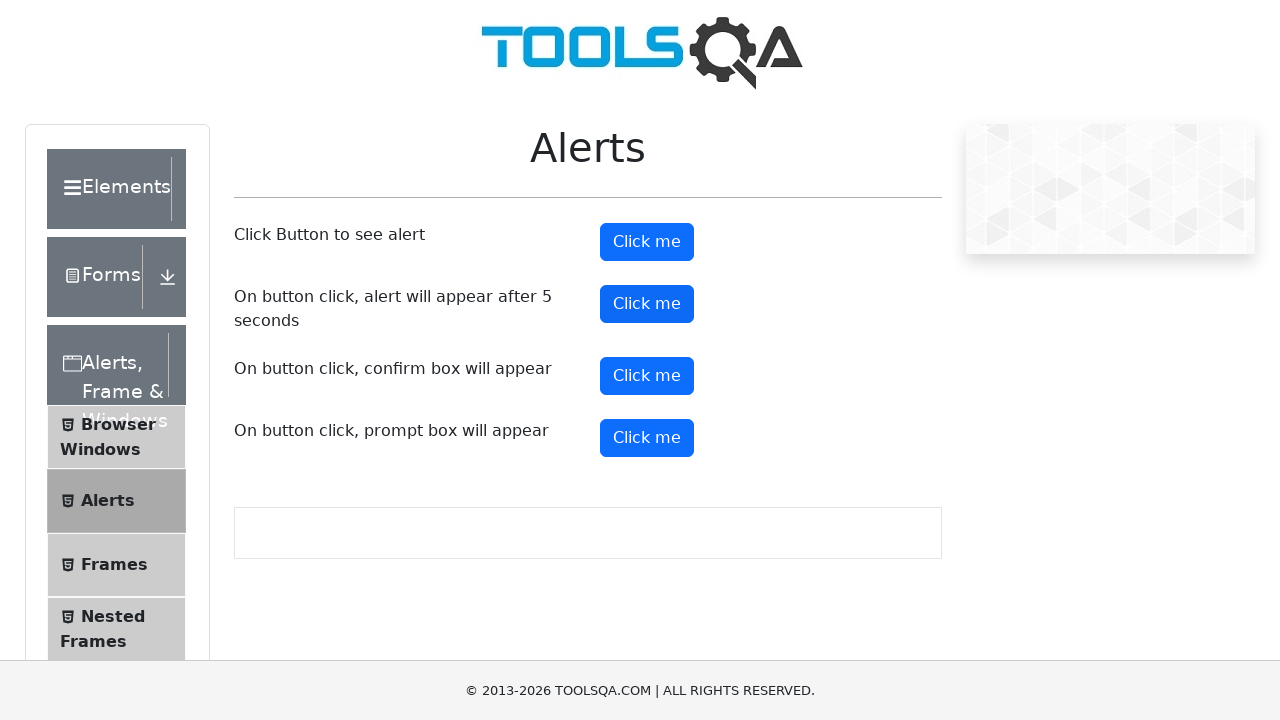

Waited 5.5 seconds for alert to appear
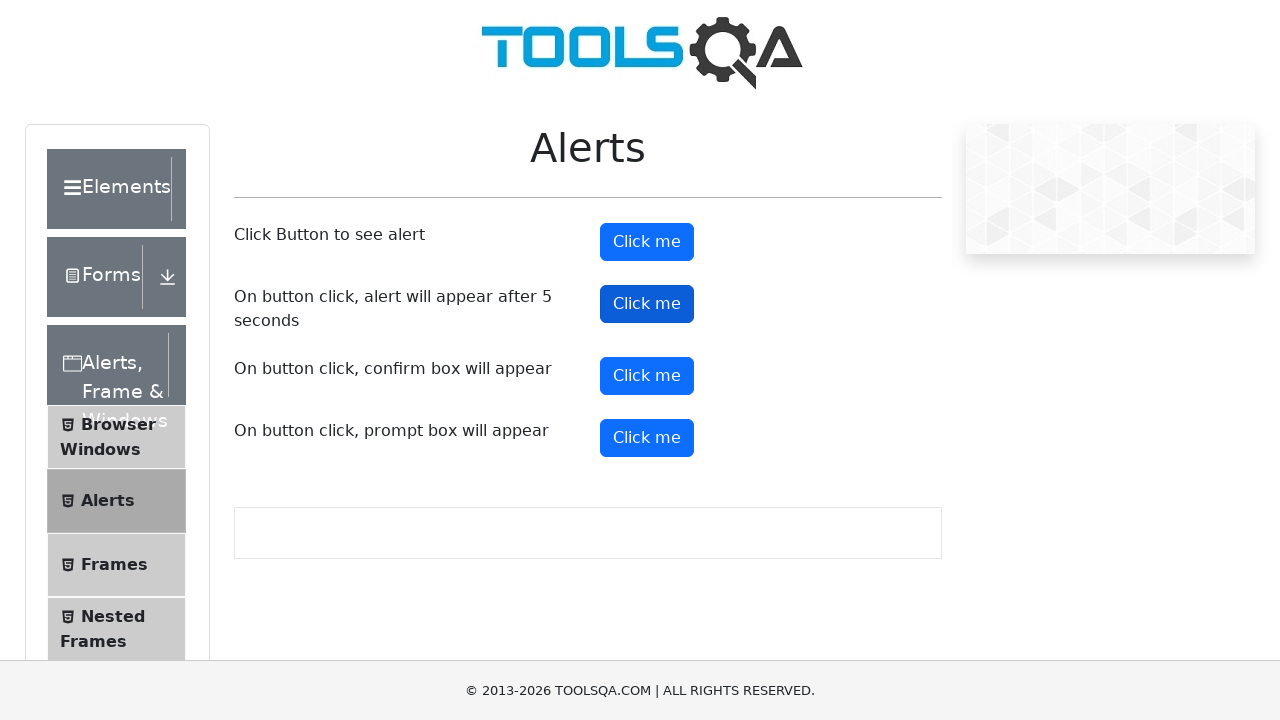

Registered alert dialog handler and accepted alert with matching text
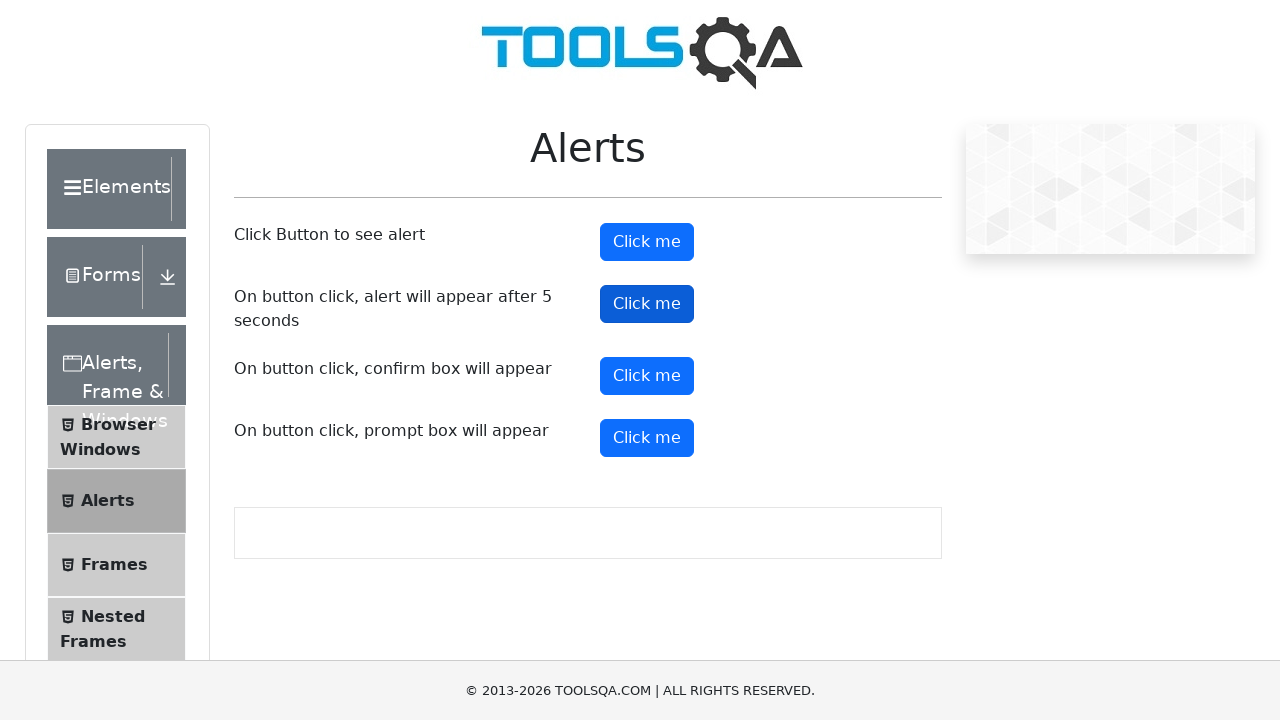

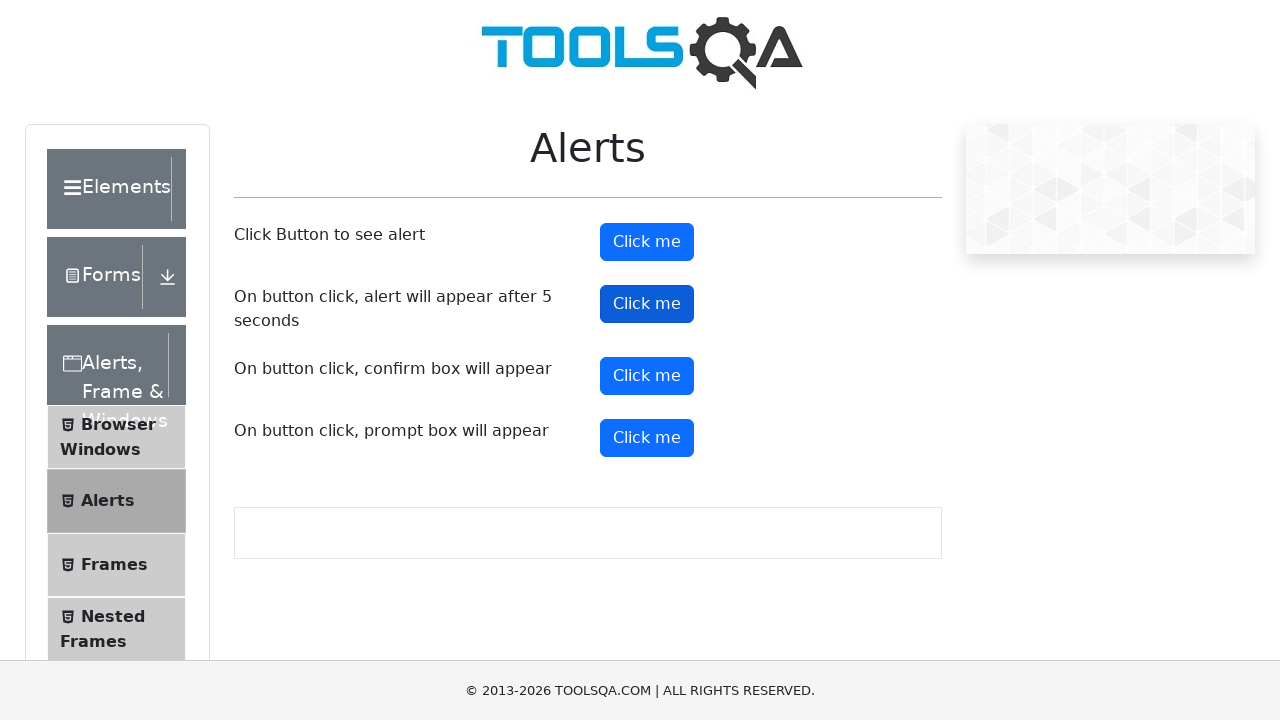